Tests deleting a user record from the data table by clicking the Delete button and verifying the deletion process.

Starting URL: https://editor.datatables.net/

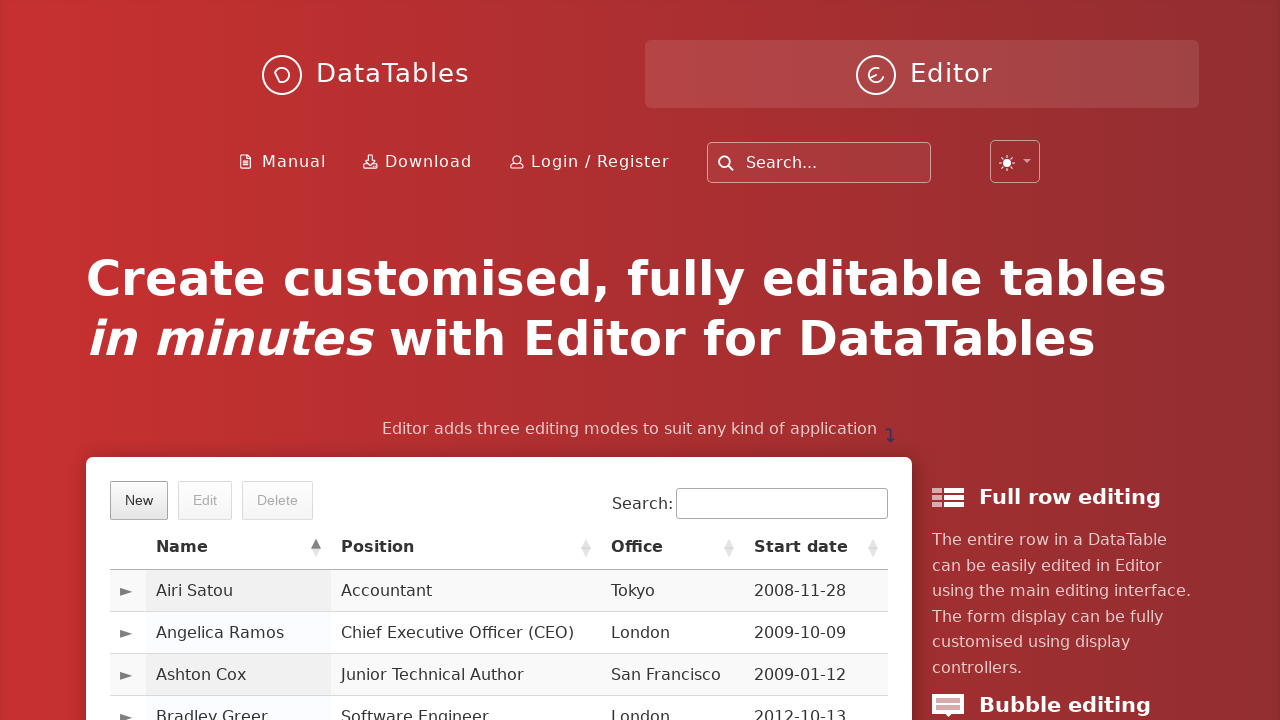

Clicked first row in data table to select it at (499, 591) on table#example tbody tr:first-child
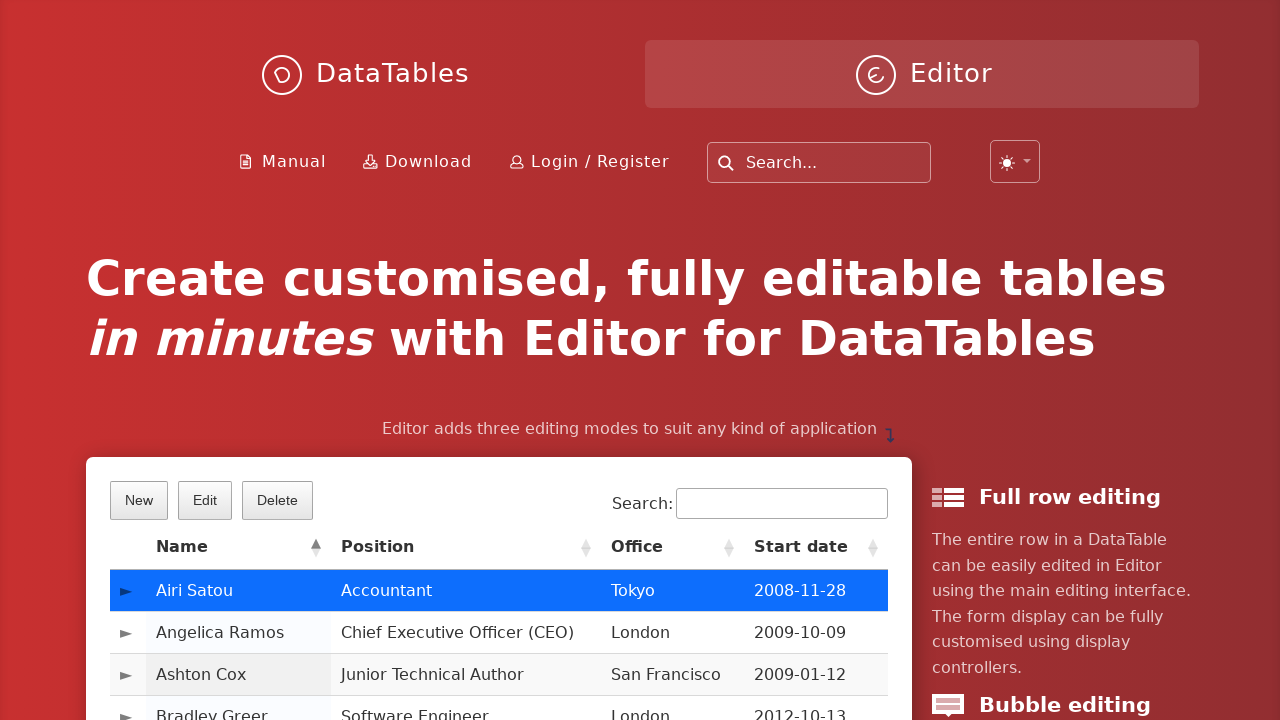

Clicked Delete button at (277, 500) on xpath=//span[normalize-space()='Delete']
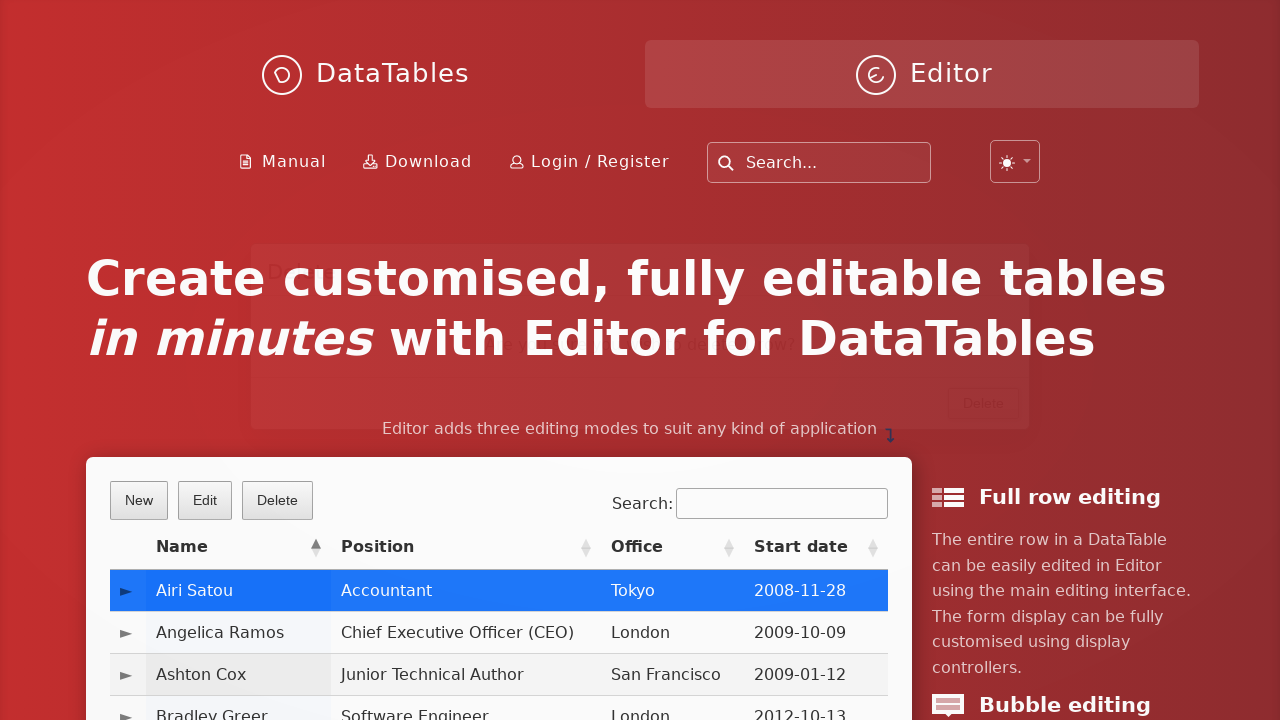

Delete confirmation dialog appeared
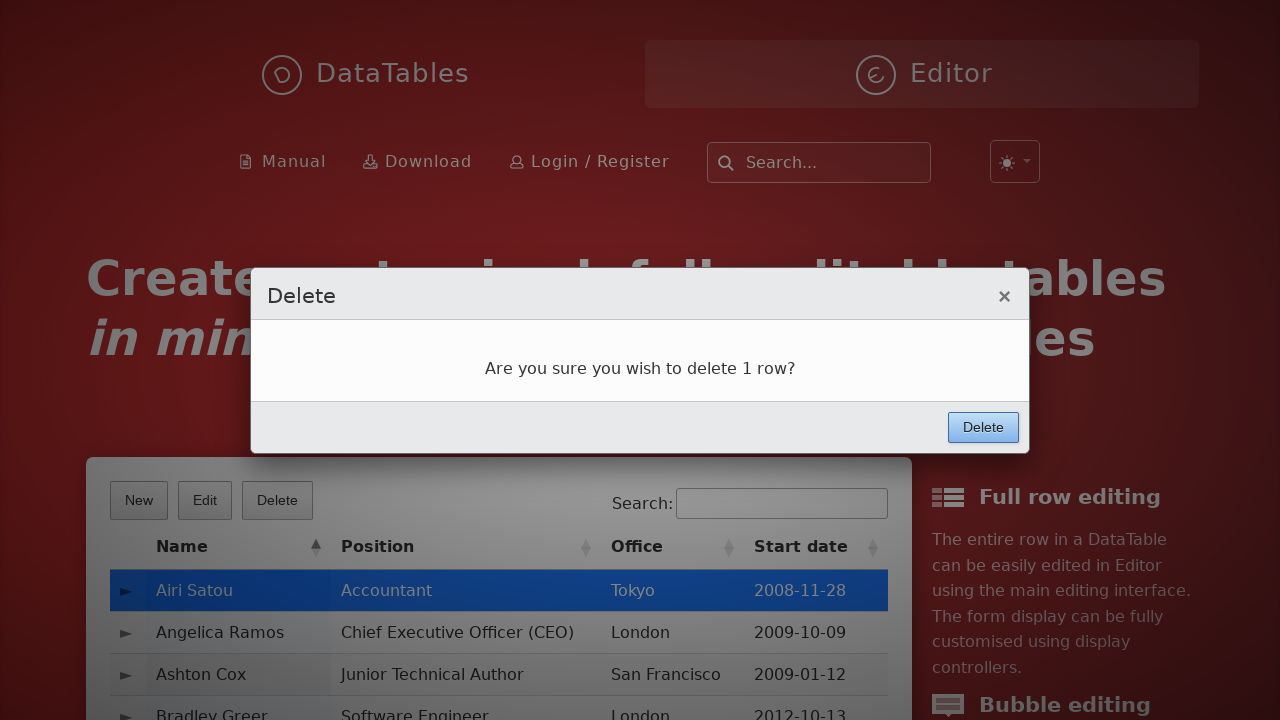

Confirmed deletion by clicking confirmation button at (984, 427) on button.btn
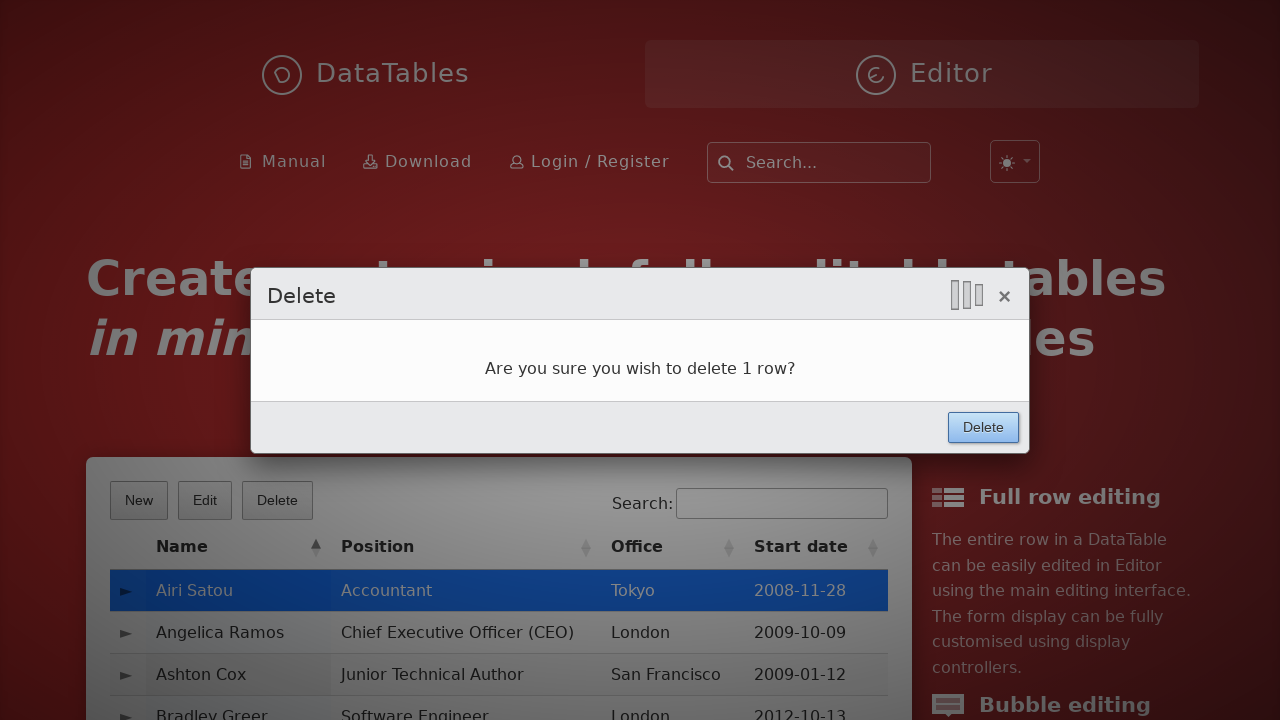

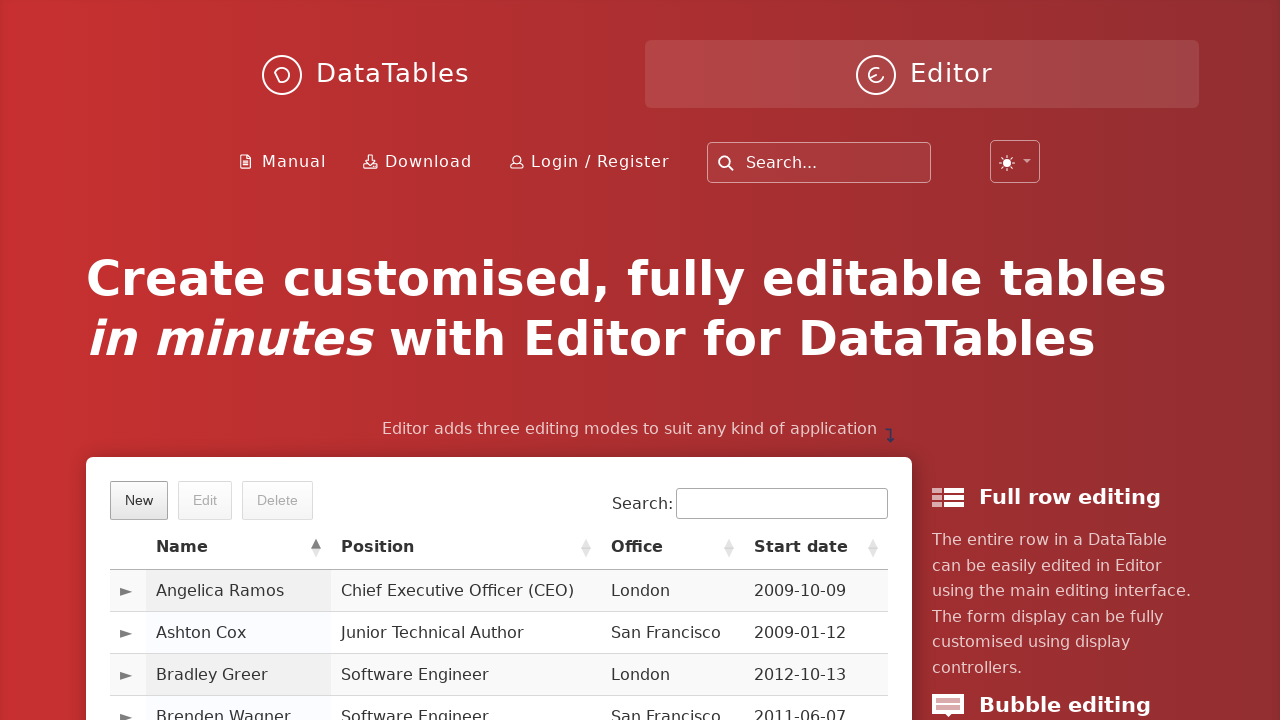